Tests an explicit wait scenario where the script waits for a price to change to 100, clicks a book button, retrieves a value, calculates an answer using a mathematical formula, and submits it.

Starting URL: http://suninjuly.github.io/explicit_wait2.html

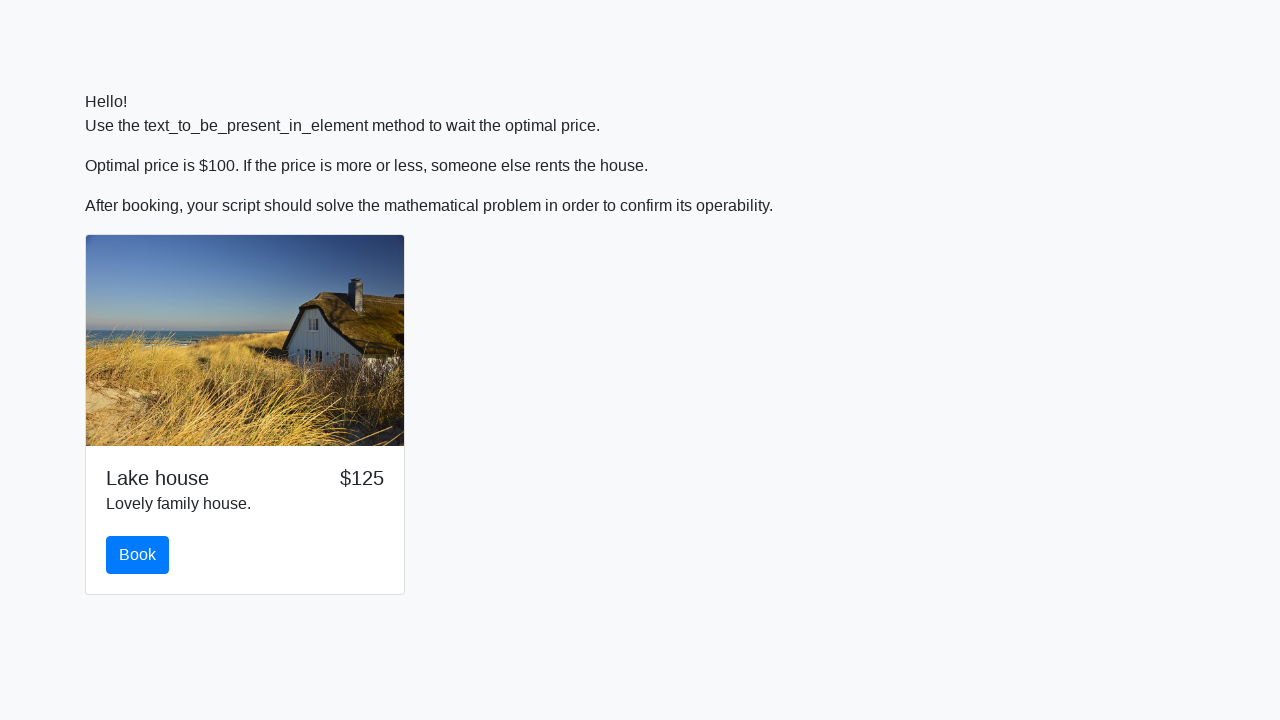

Waited for price element to change to 100
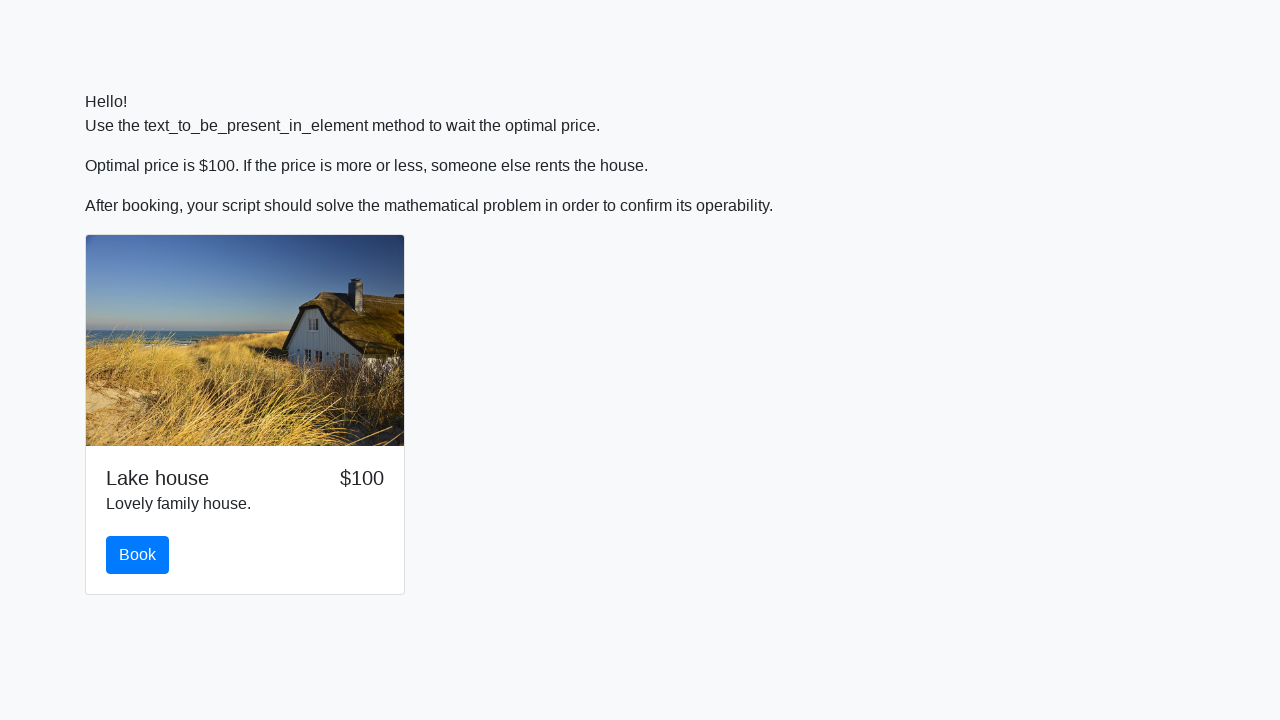

Clicked the book button at (138, 555) on #book
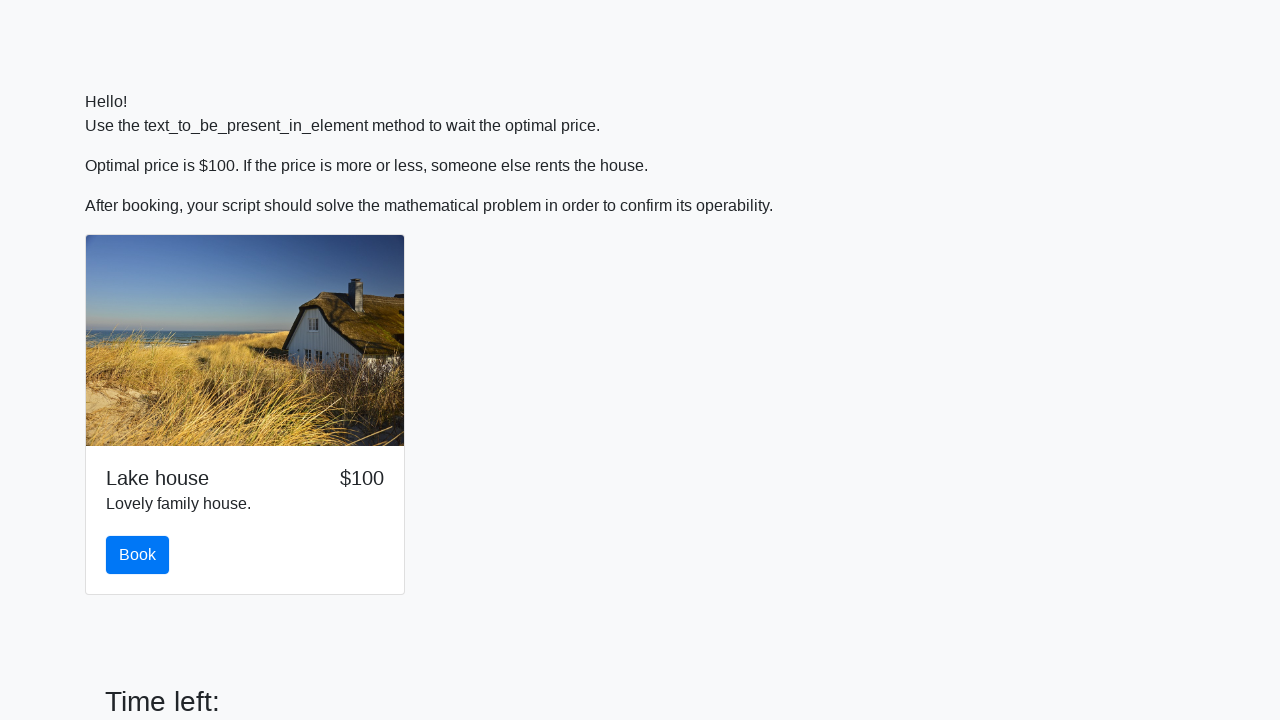

Retrieved value from input_value element
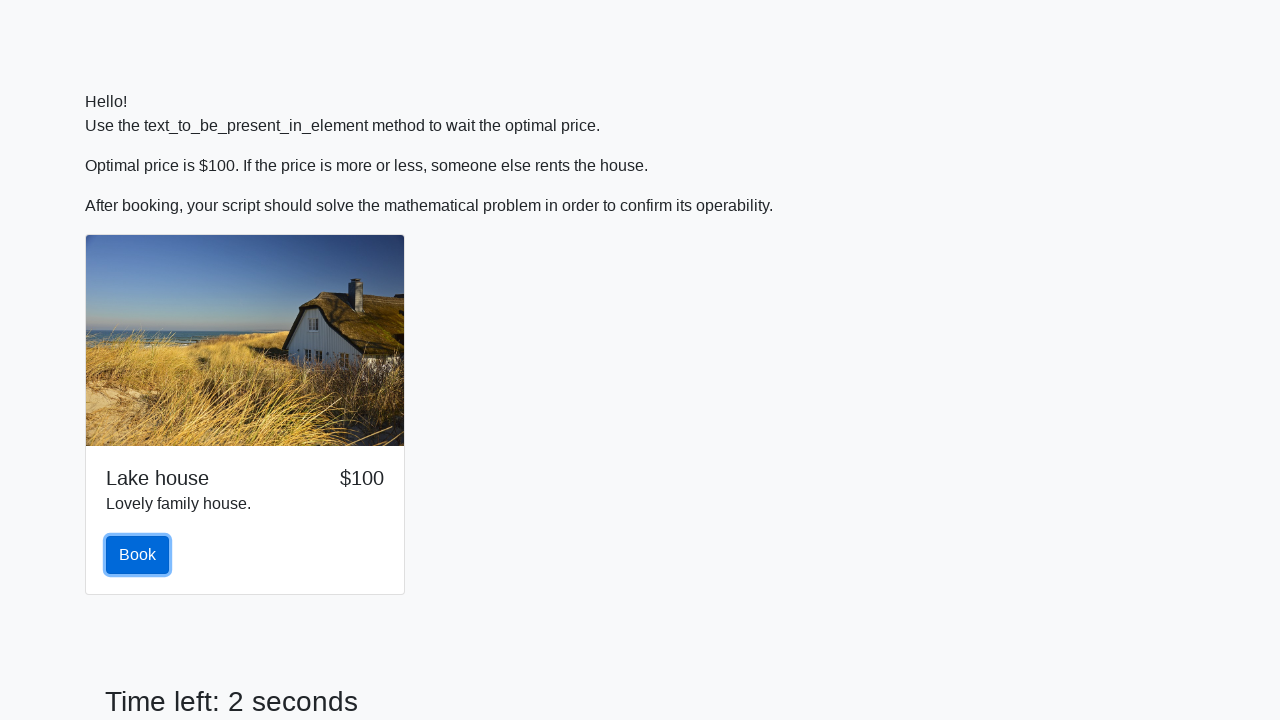

Calculated answer using mathematical formula
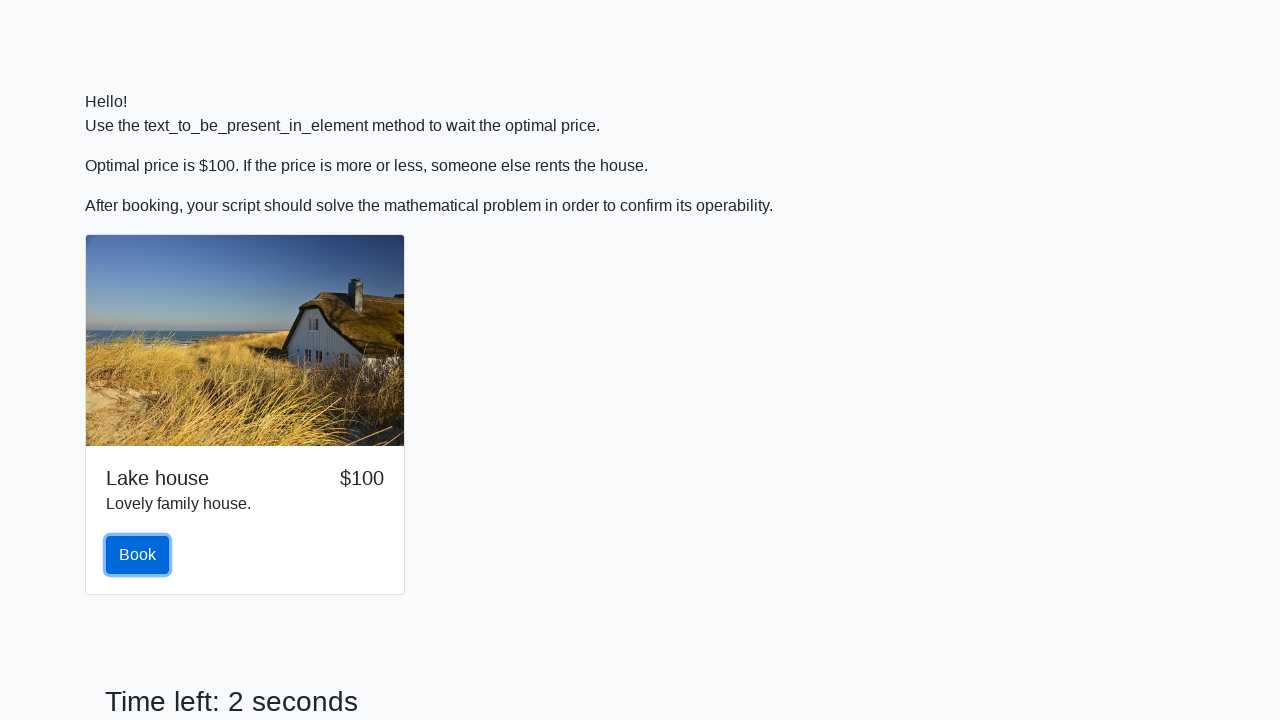

Filled answer field with calculated value on #answer
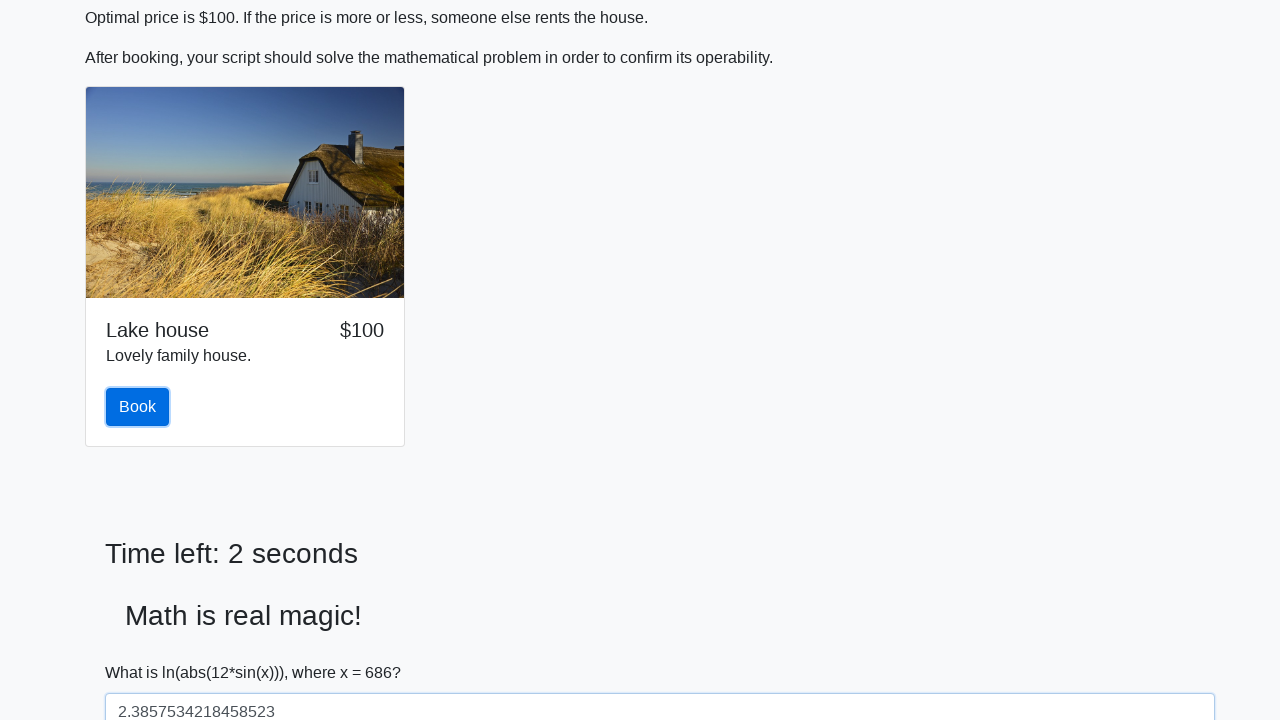

Clicked the solve button to submit answer at (143, 651) on #solve
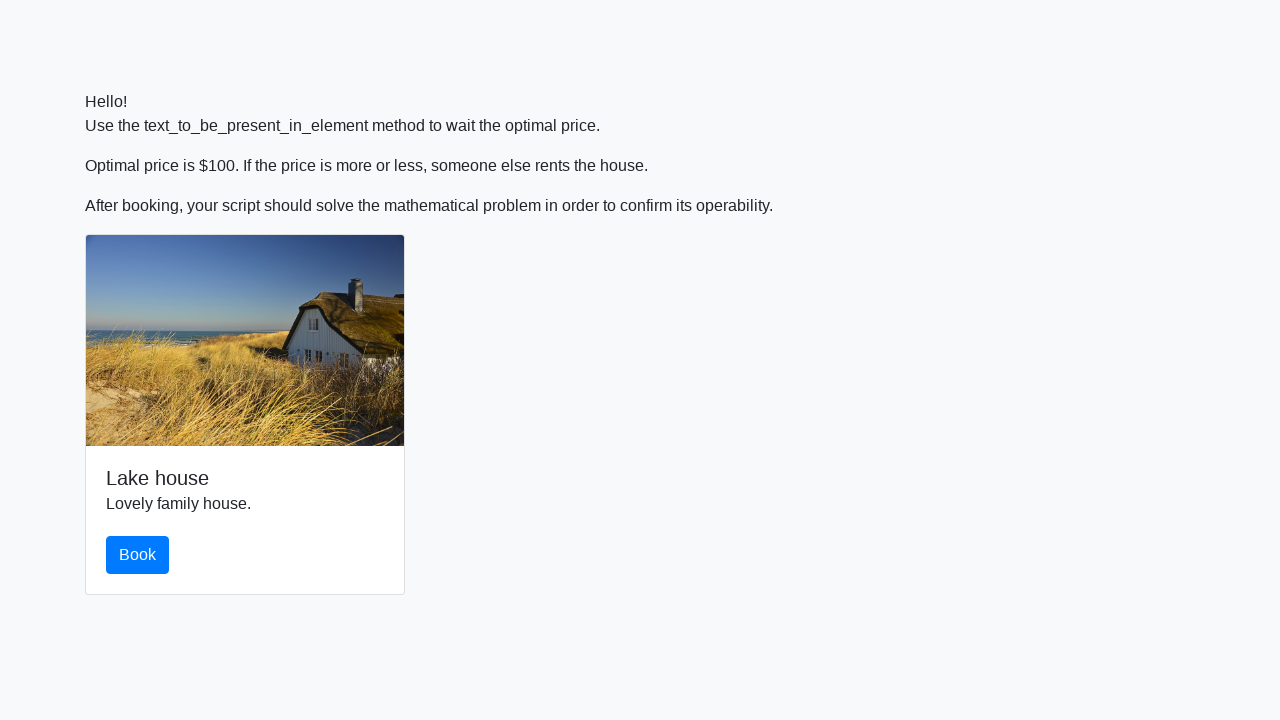

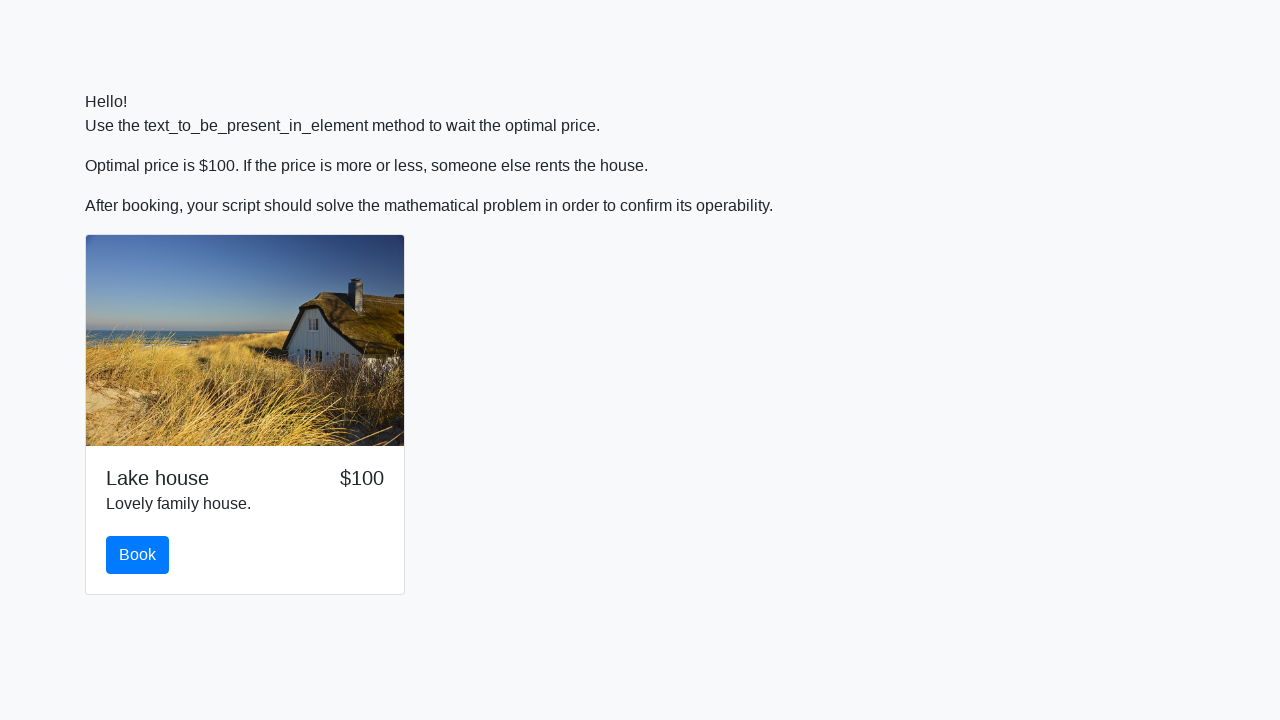